Tests file download page by navigating to the download section and verifying that download links are present and accessible

Starting URL: http://the-internet.herokuapp.com/download

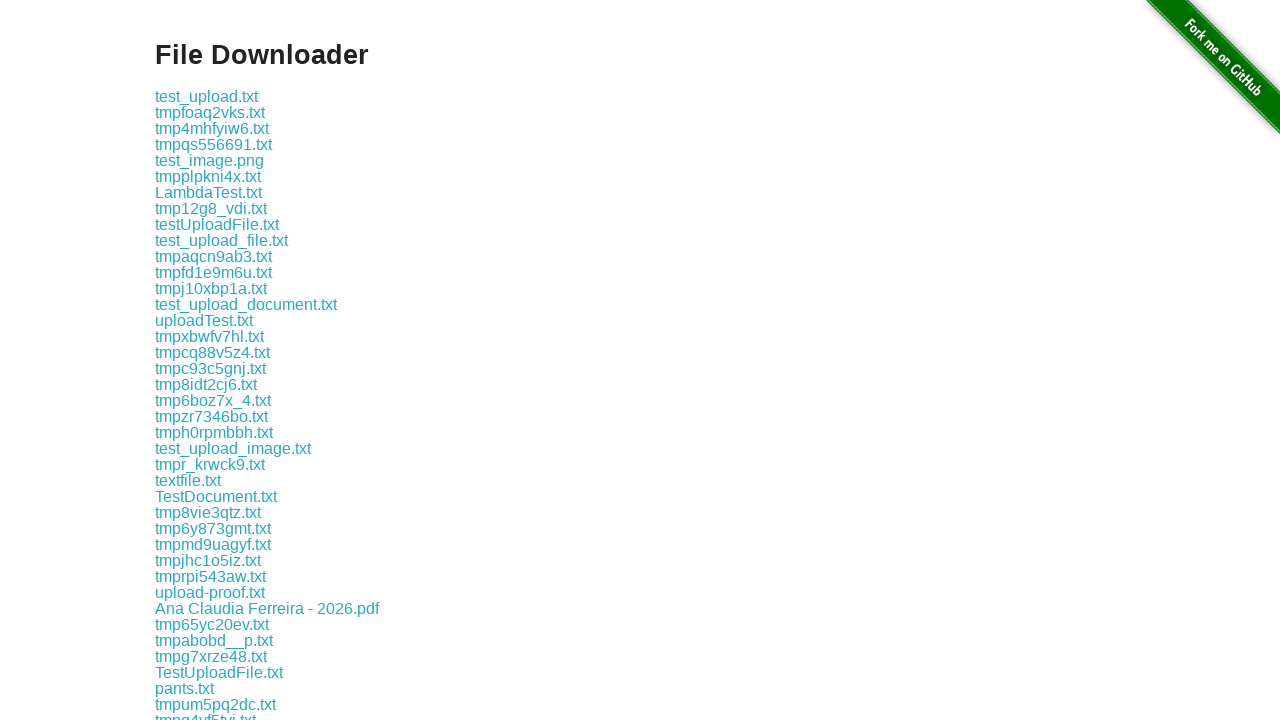

Waited for download links to load in the example section
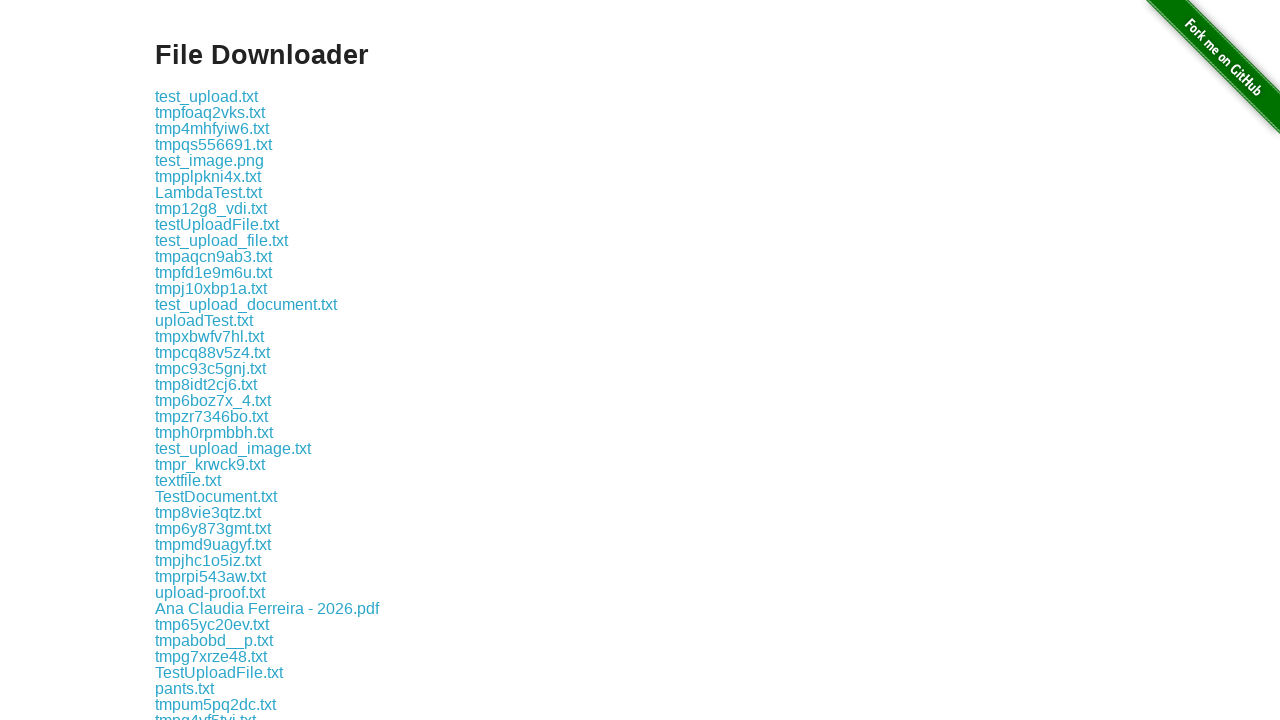

Located the first download link element
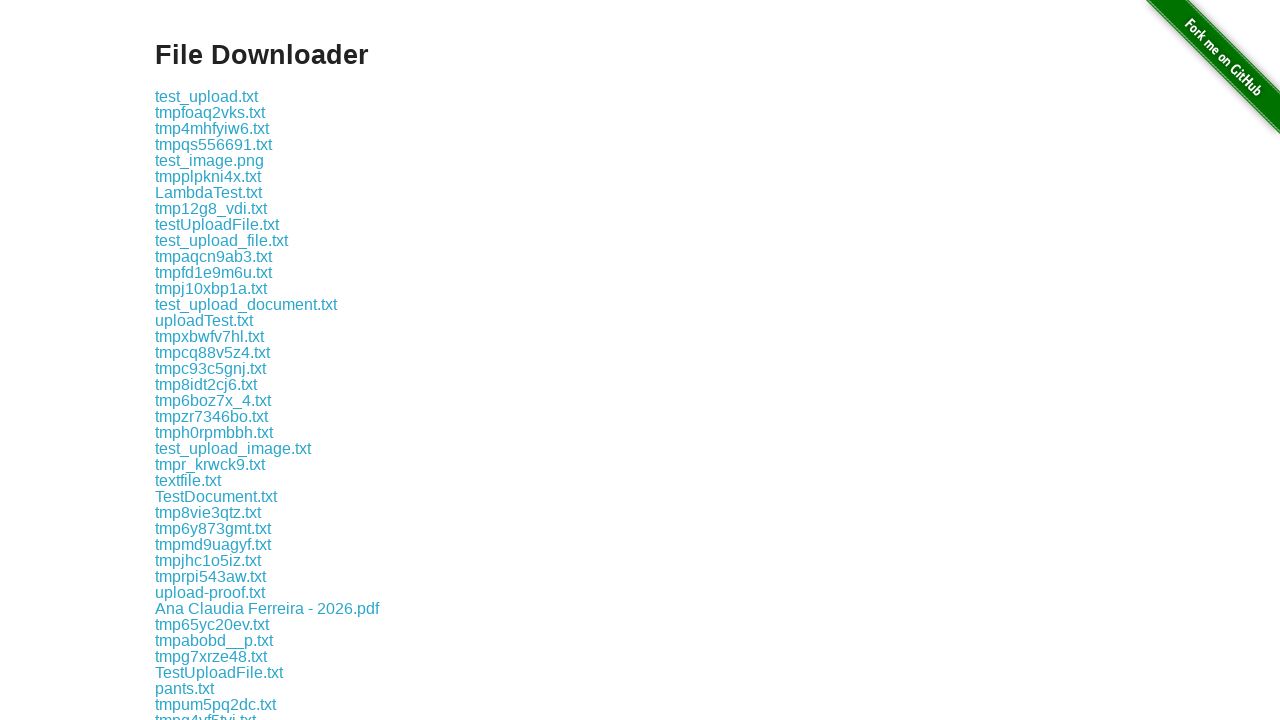

Retrieved href attribute from download link
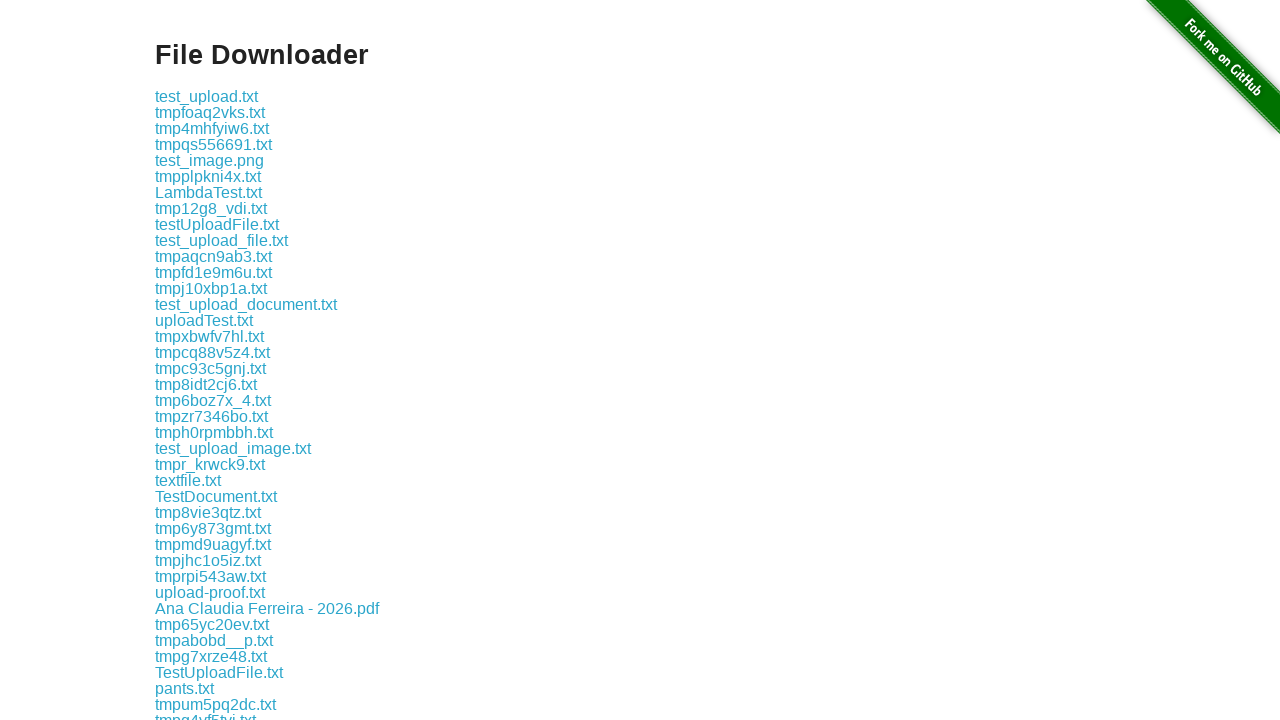

Verified that download link has a valid href attribute
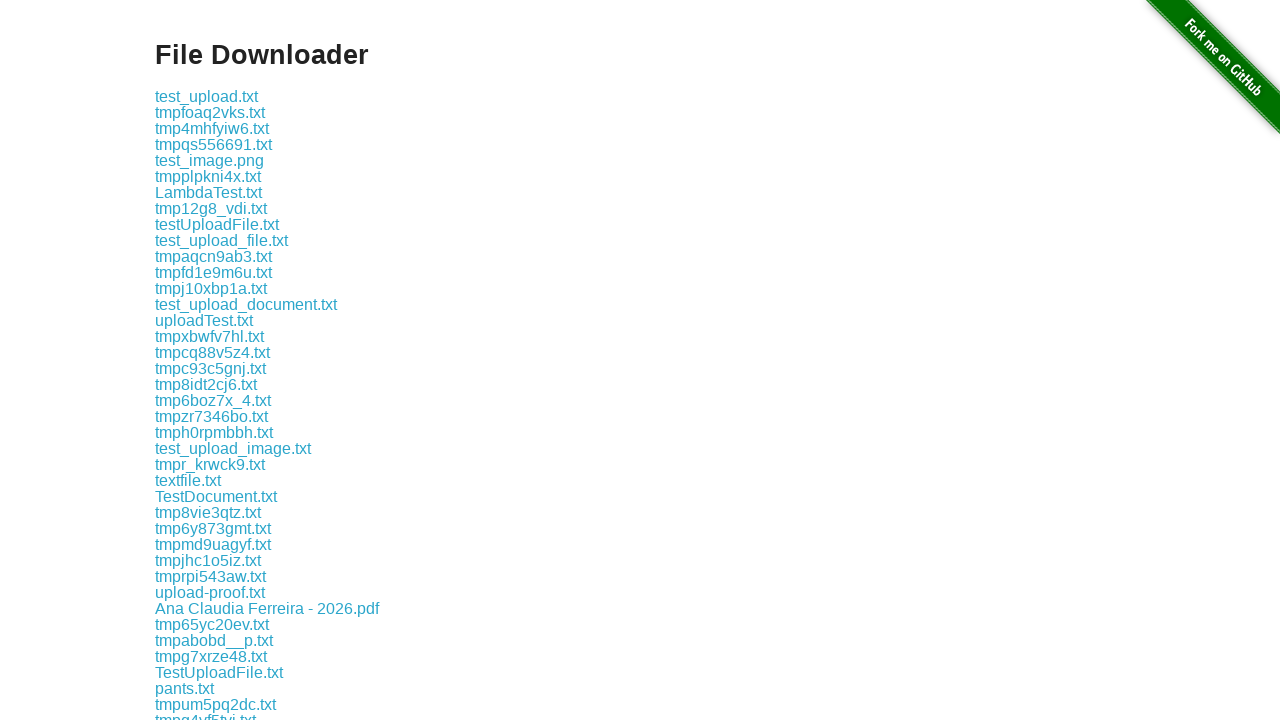

Clicked the download link to verify it is accessible and clickable at (206, 96) on .example a >> nth=0
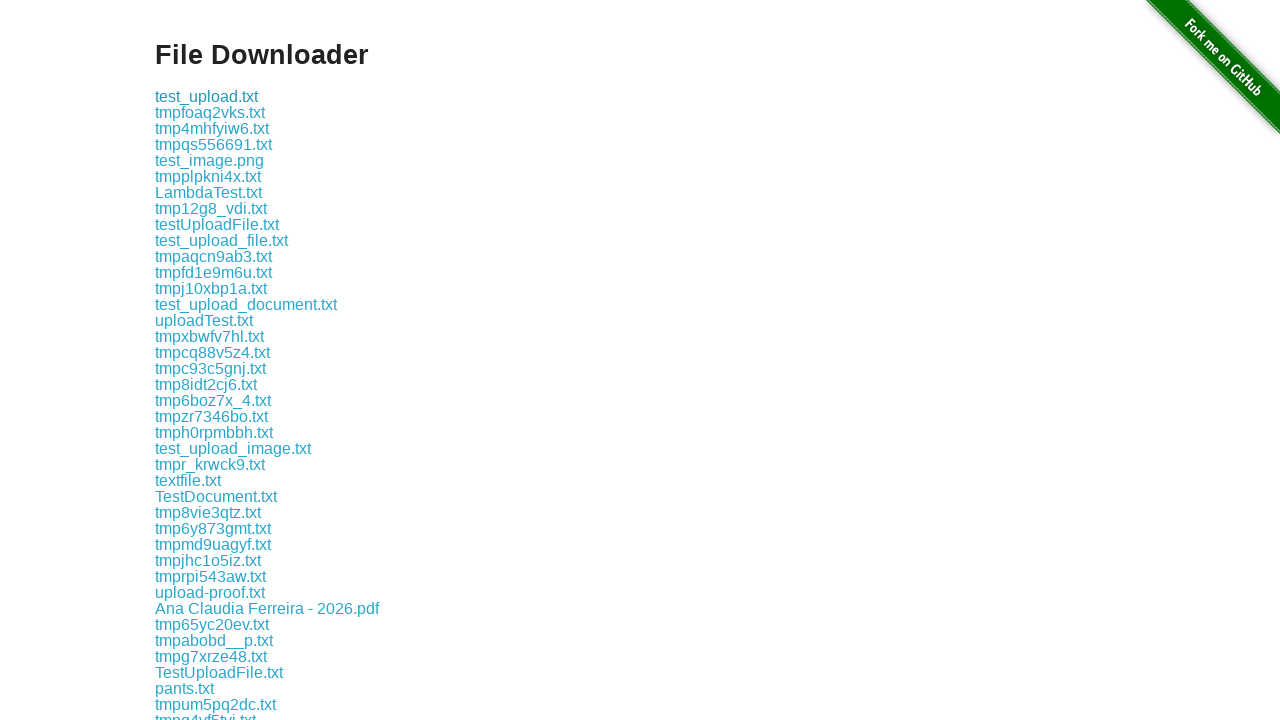

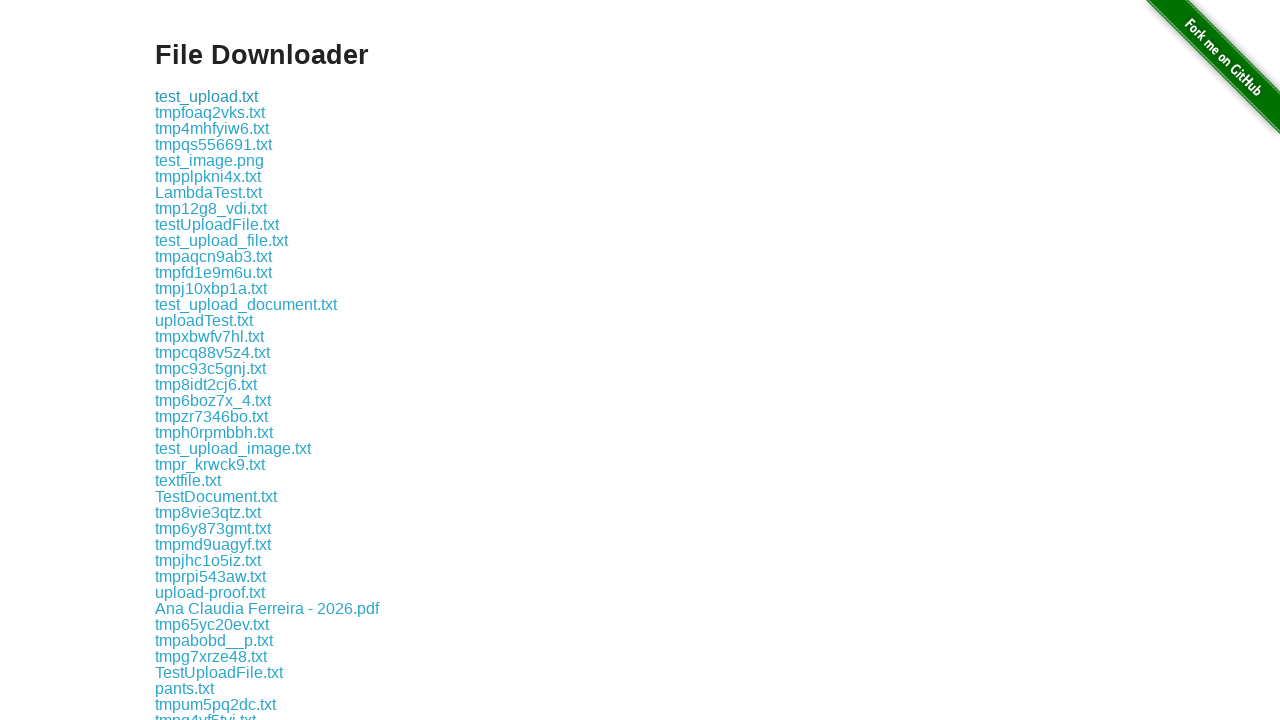